Navigates to a practice automation page and interacts with a radio button element by clicking on the first radio input.

Starting URL: https://www.rahulshettyacademy.com/AutomationPractice/

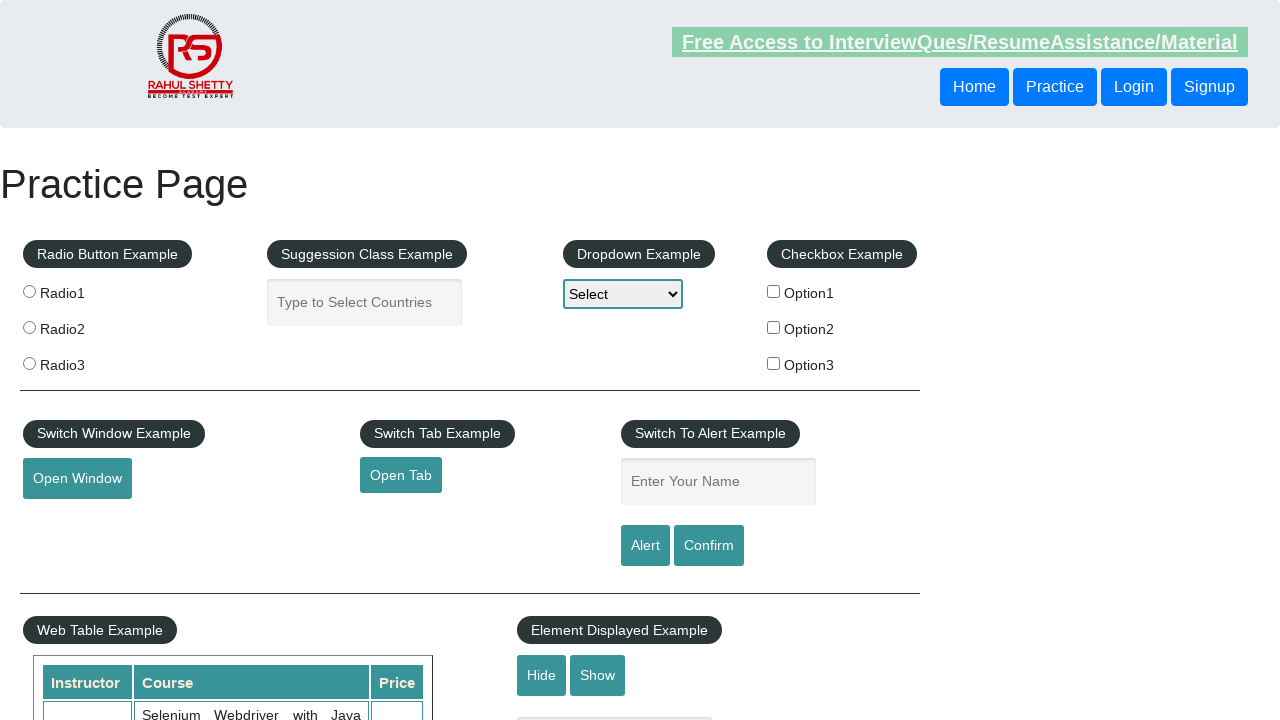

Navigated to Rahul Shetty Academy automation practice page
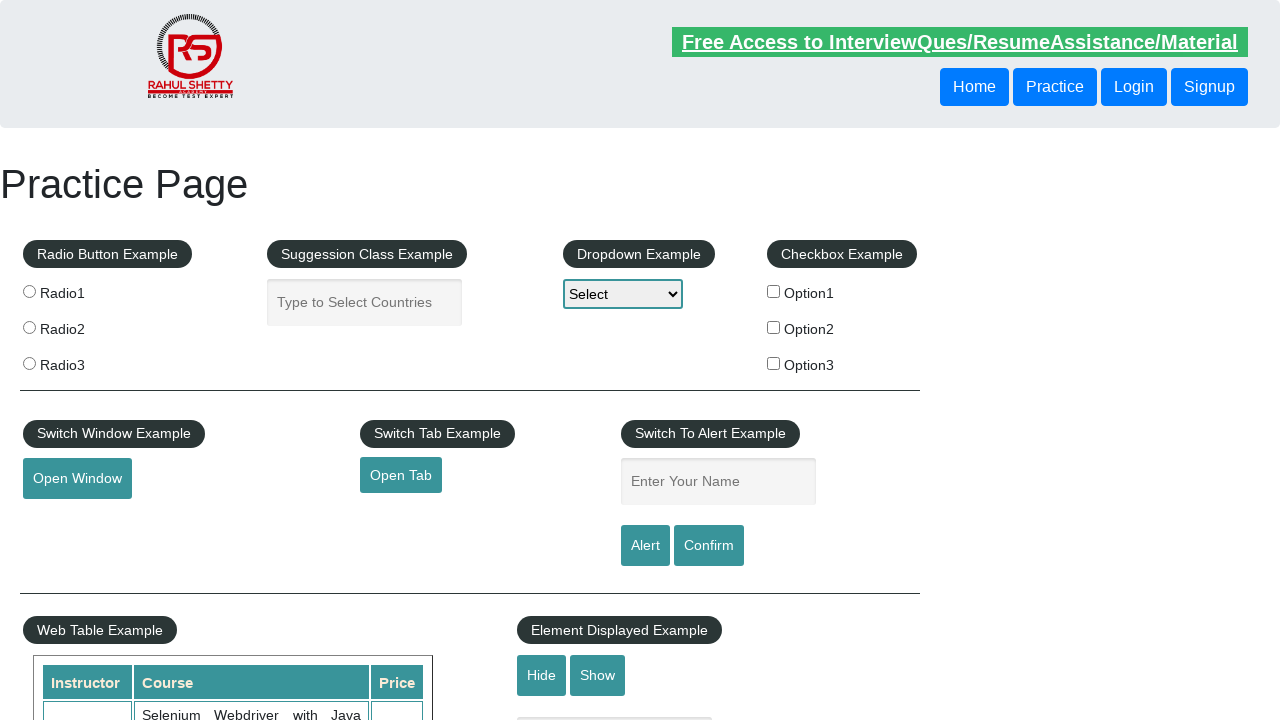

Clicked the first radio button element at (29, 291) on (//input[@type='radio'])[1]
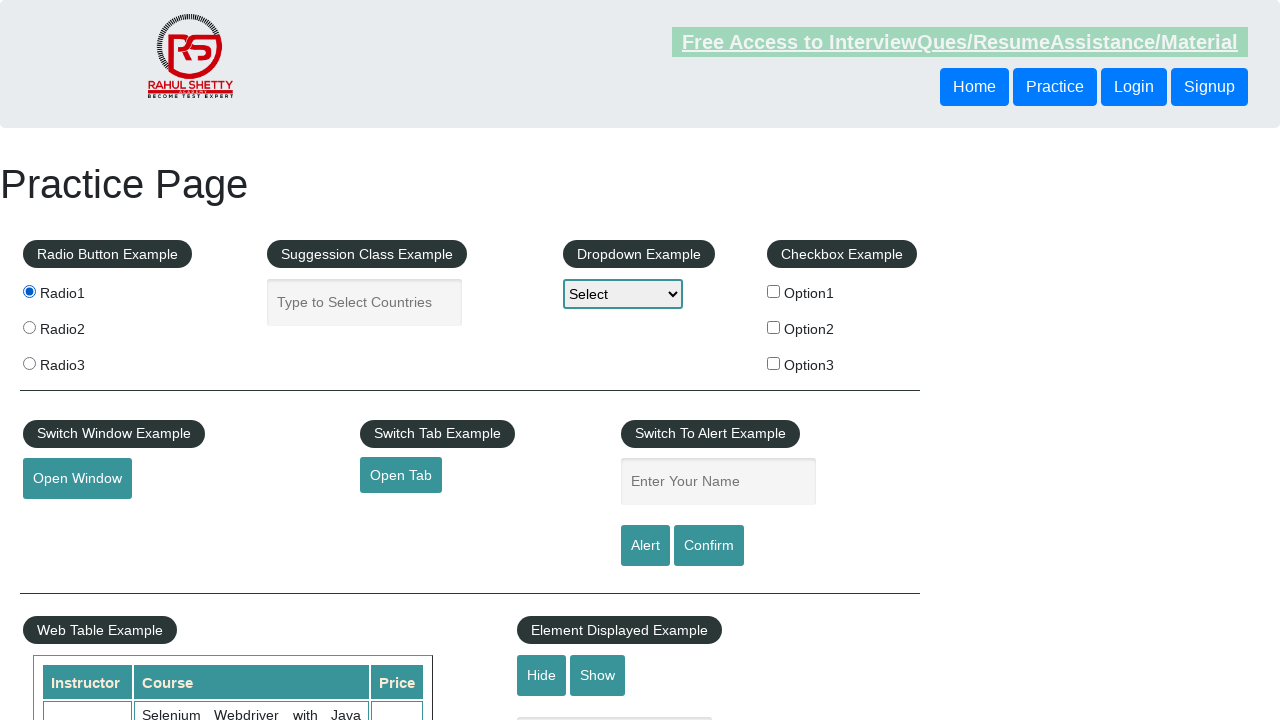

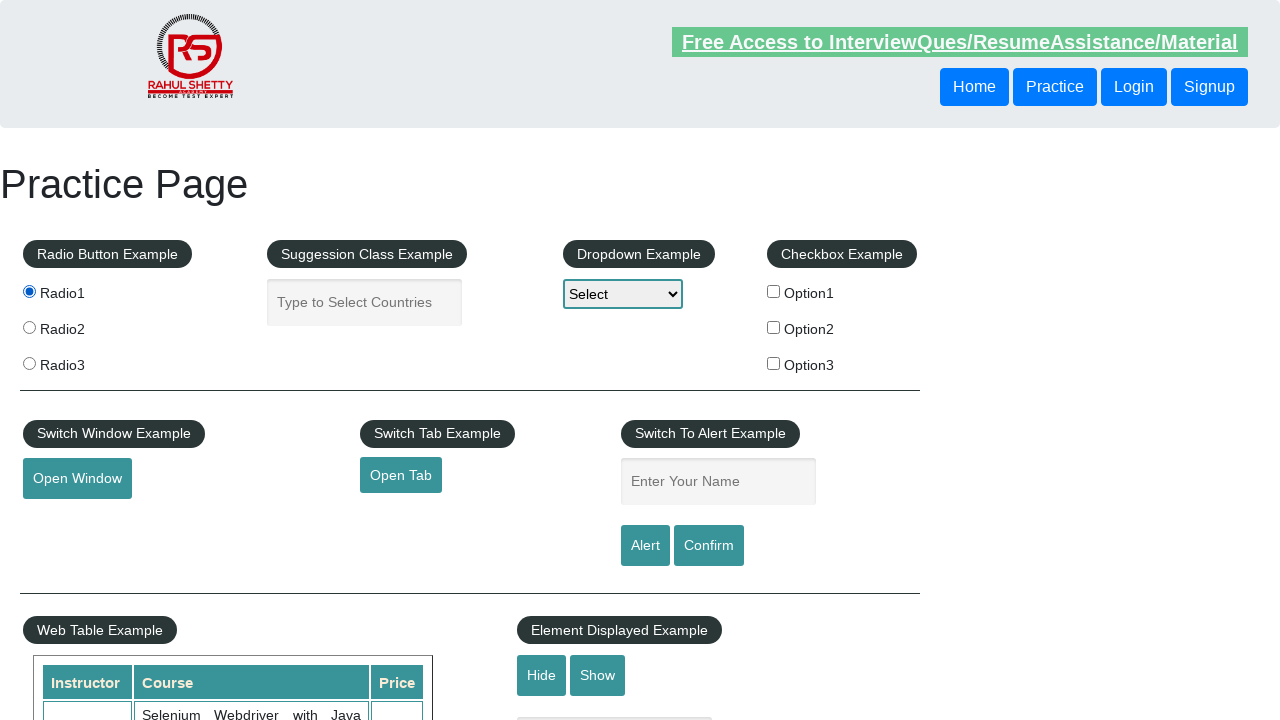